Tests form submission by filling first name, last name, and email fields, then clicking submit button

Starting URL: http://secure-retreat-92358.herokuapp.com/

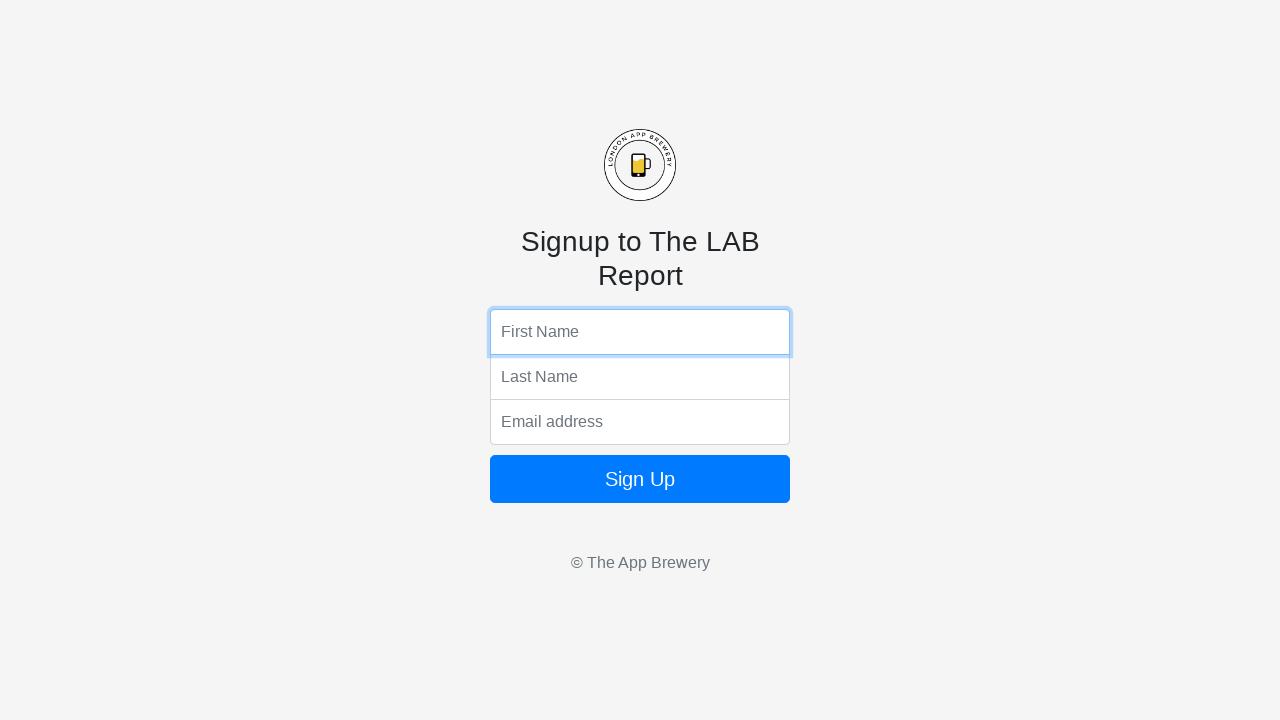

Filled first name field with 'Hyeryun' on input[name='fName']
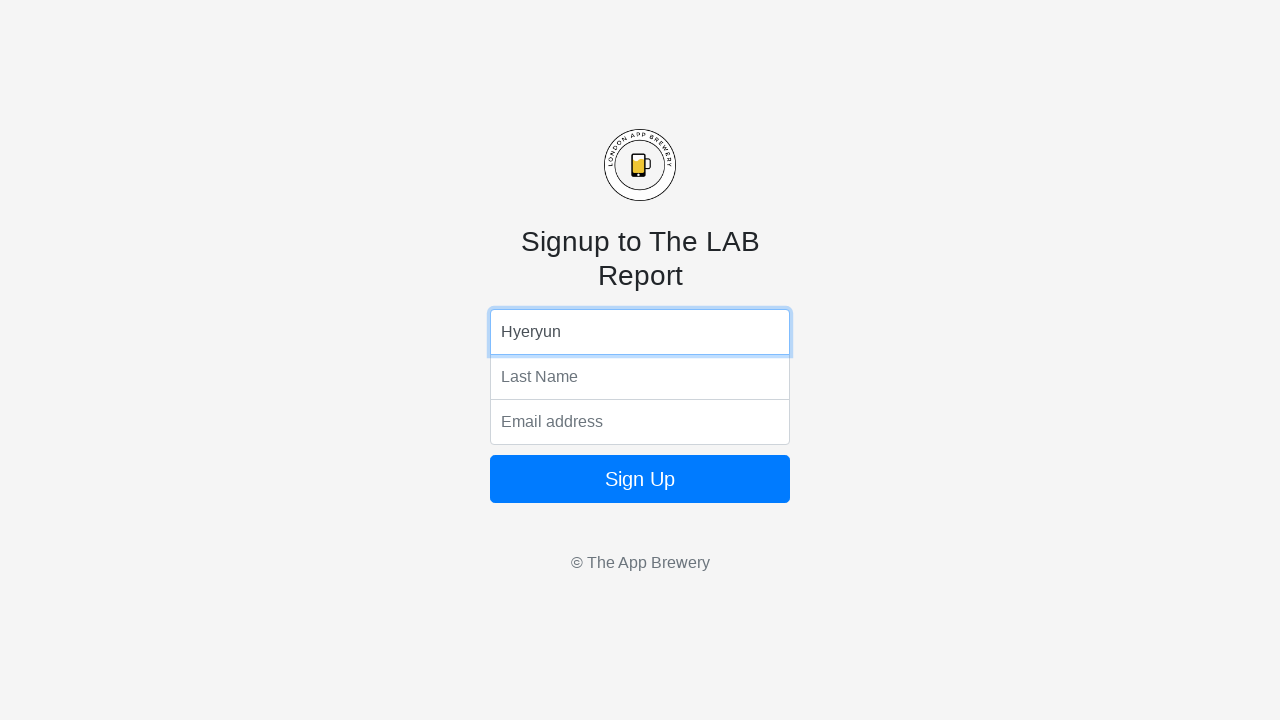

Filled last name field with 'Kim' on input[name='lName']
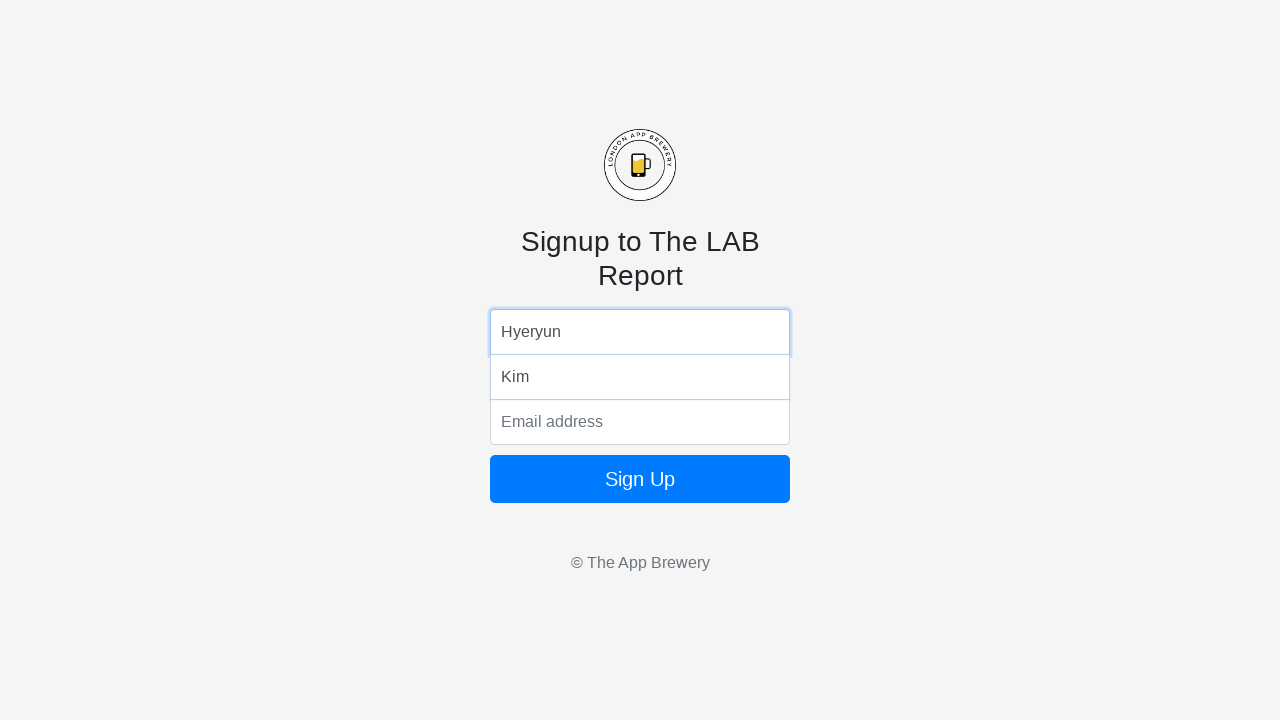

Filled email field with 'testuser428@example.com' on input[name='email']
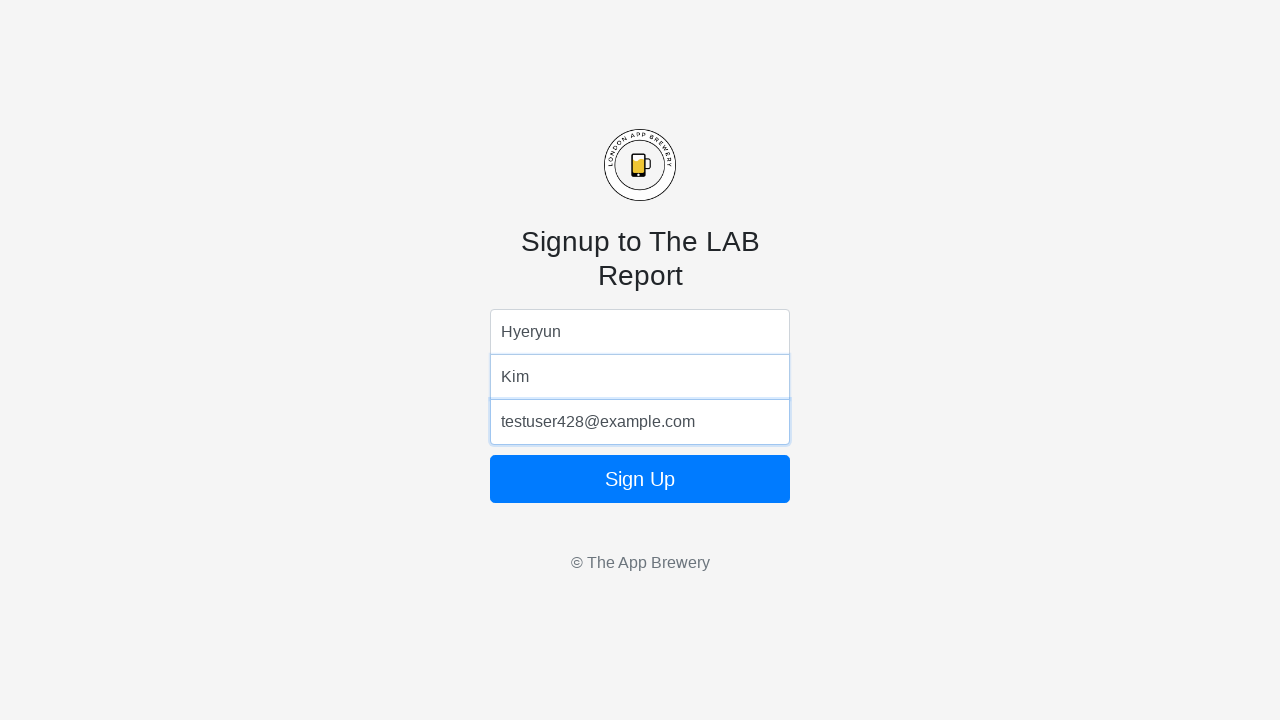

Clicked submit button to submit form at (640, 479) on .btn-block
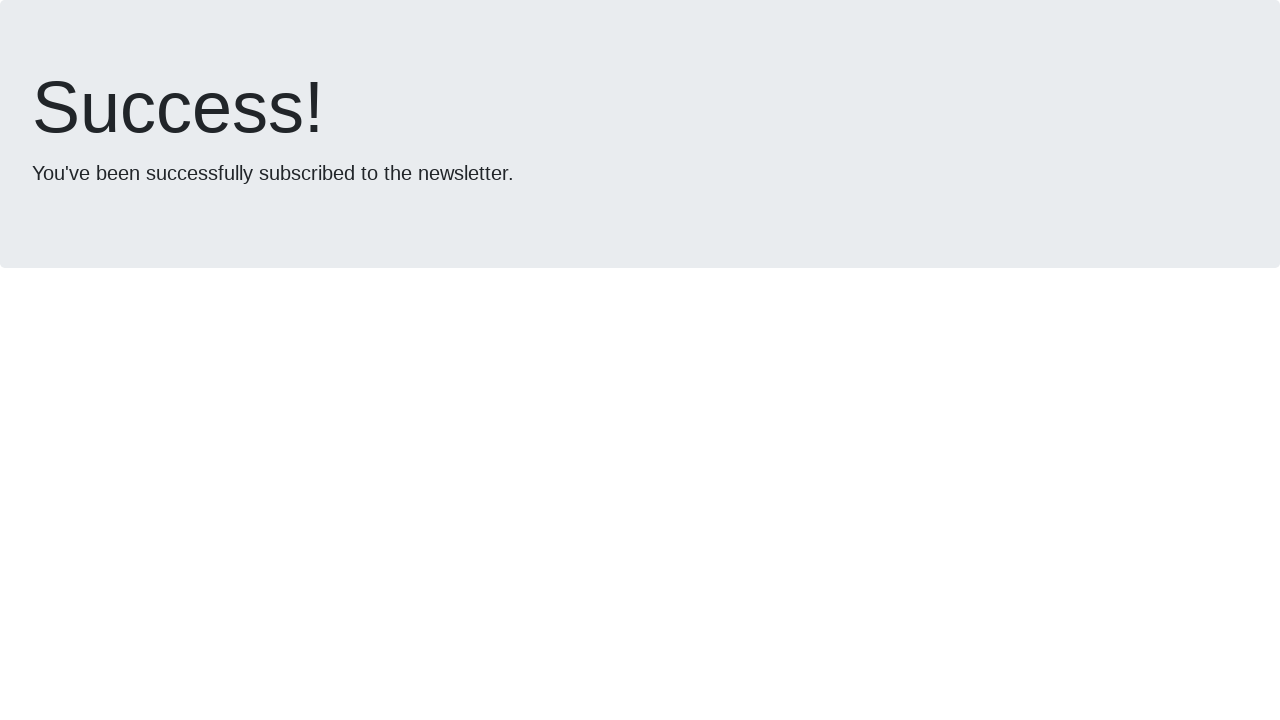

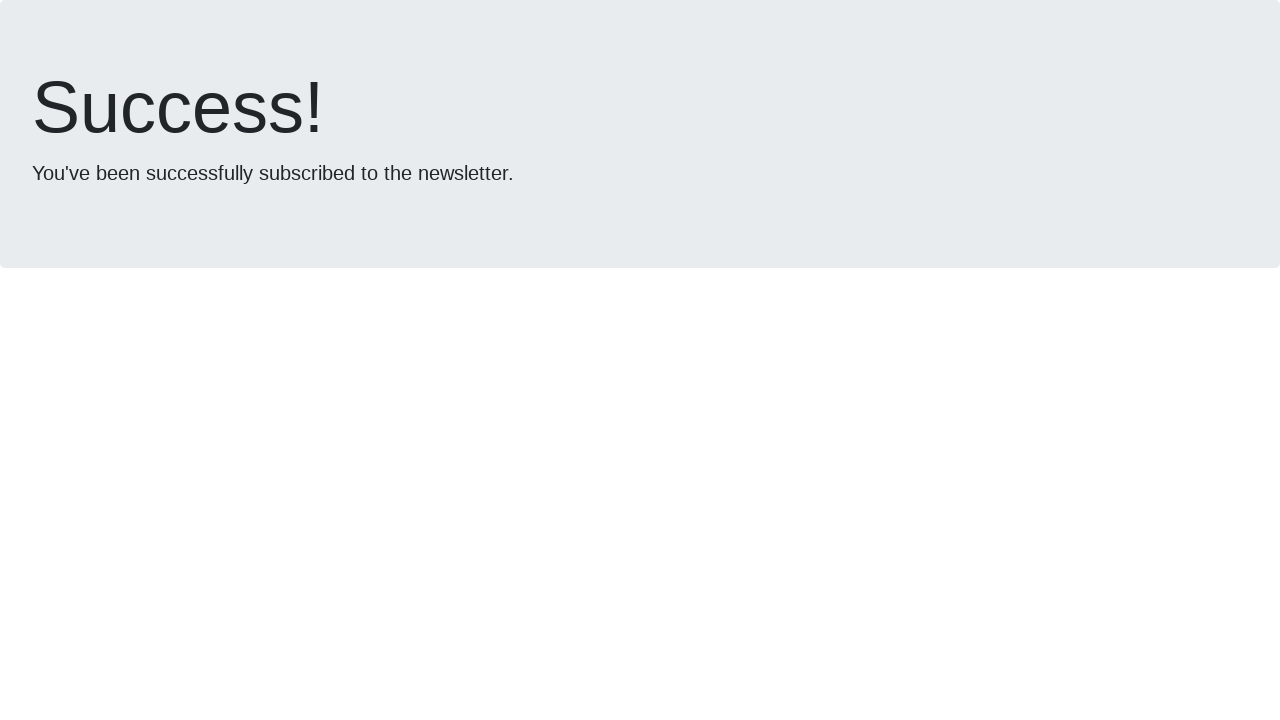